Tests an admin interface by filling and submitting forms to add an article, a tag, and a category on a drone-related content management page.

Starting URL: https://front-pixel-reality.vercel.app/

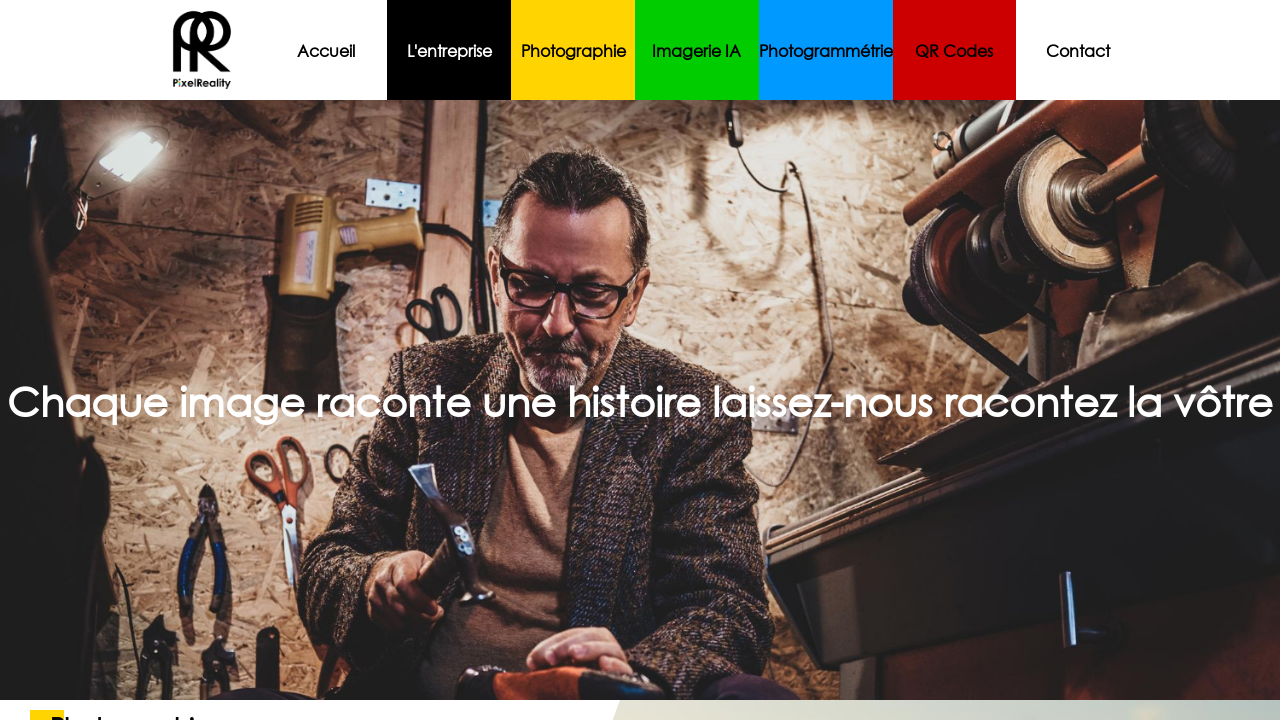

Navigated to admin drone page
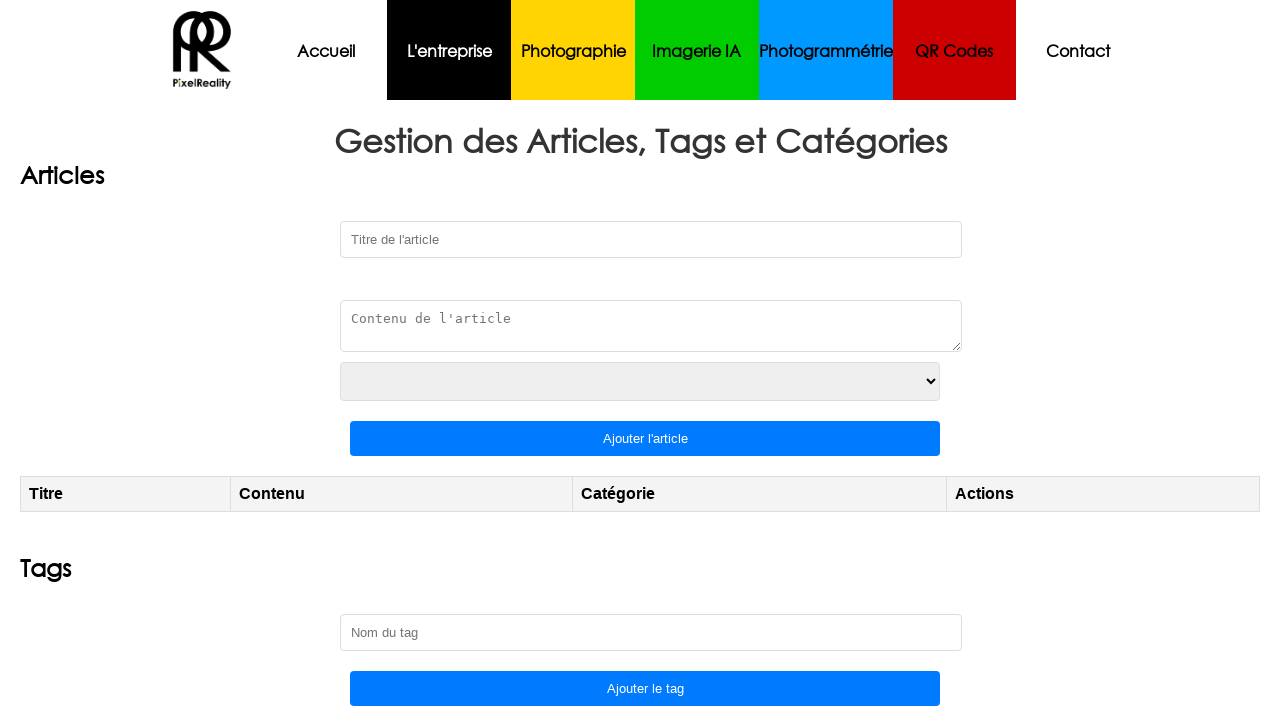

Clicked on article title input field at (651, 240) on internal:attr=[placeholder="Titre de l'article"i]
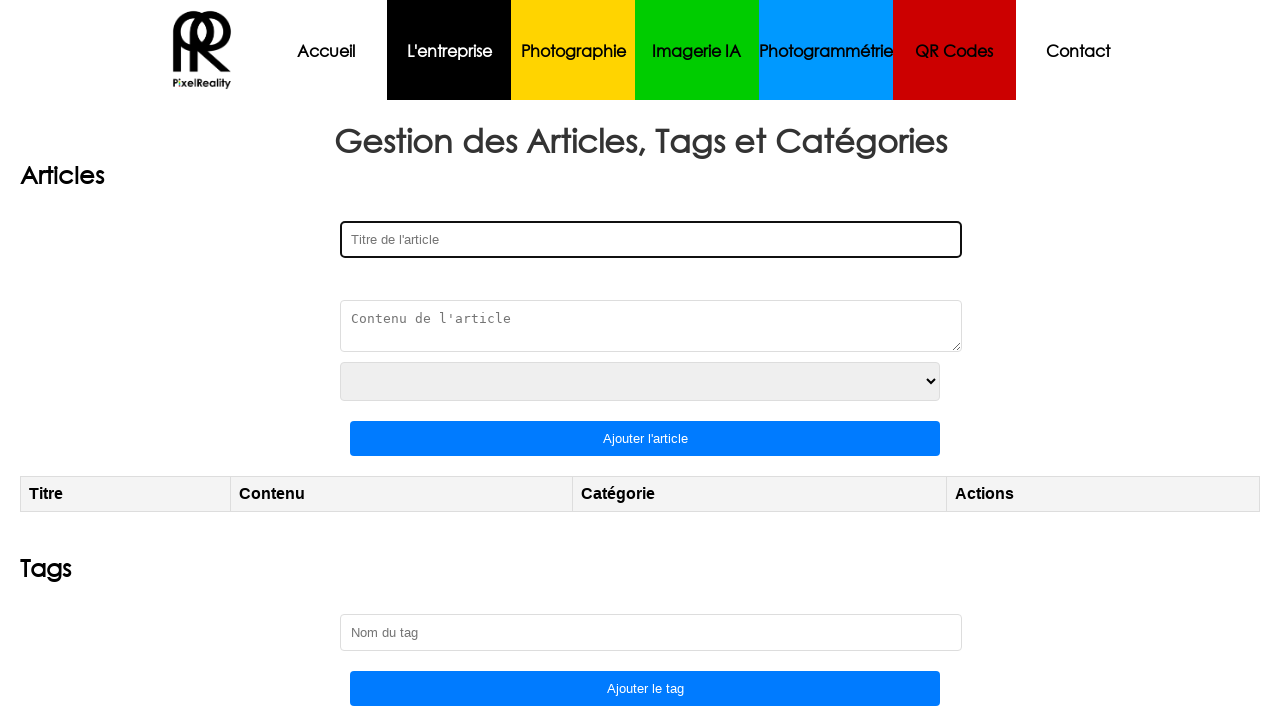

Filled article title with 'Mon article sur les drones' on internal:attr=[placeholder="Titre de l'article"i]
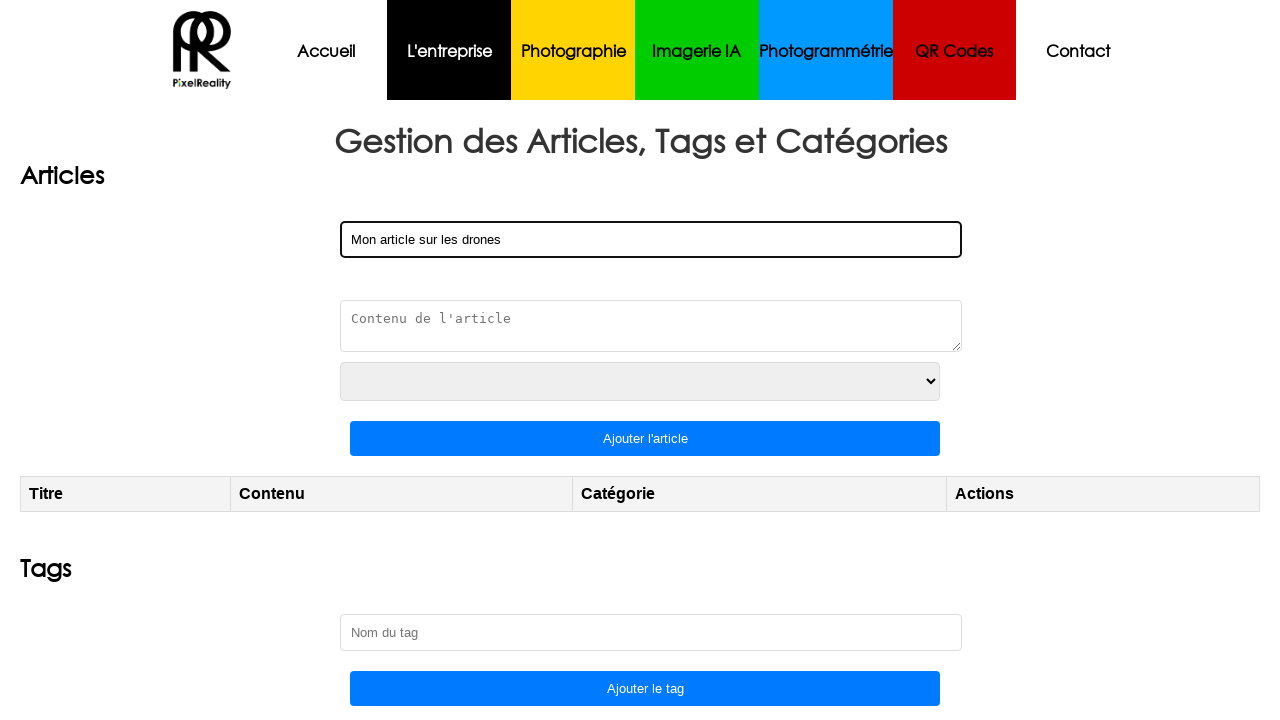

Clicked on article content input field at (651, 326) on internal:attr=[placeholder="Contenu de l'article"i]
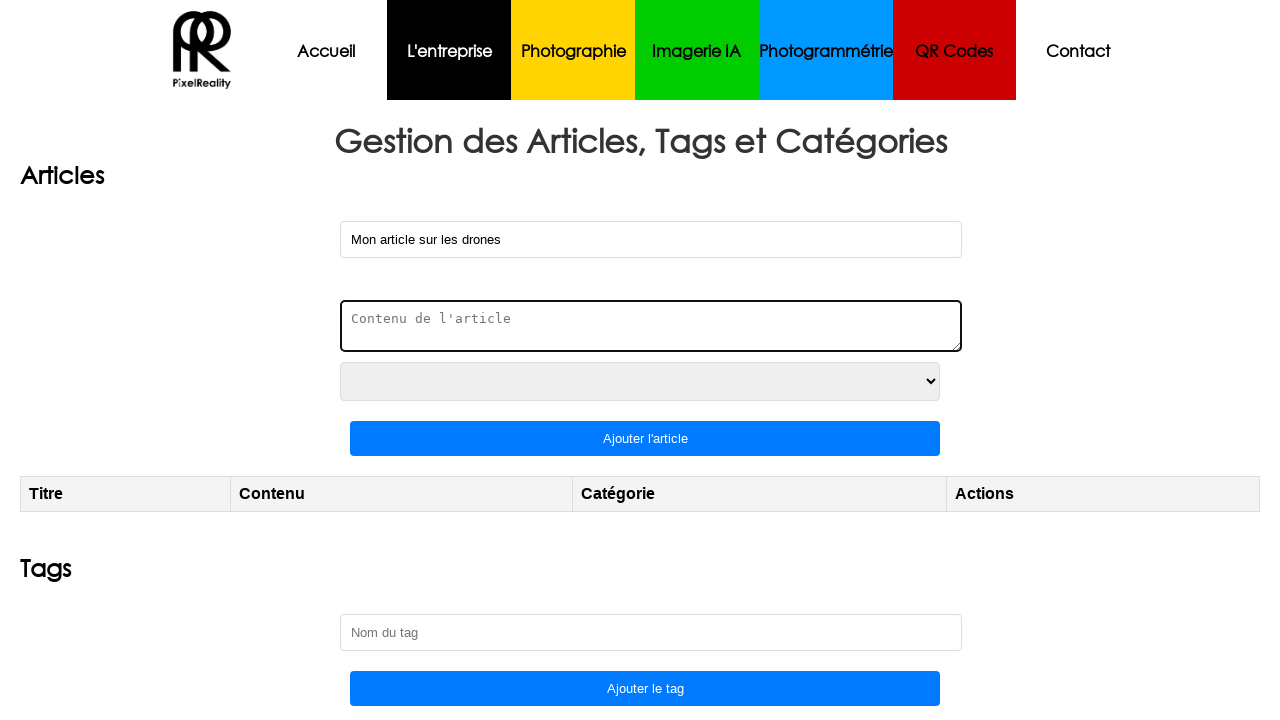

Filled article content with detailed drone article text on internal:attr=[placeholder="Contenu de l'article"i]
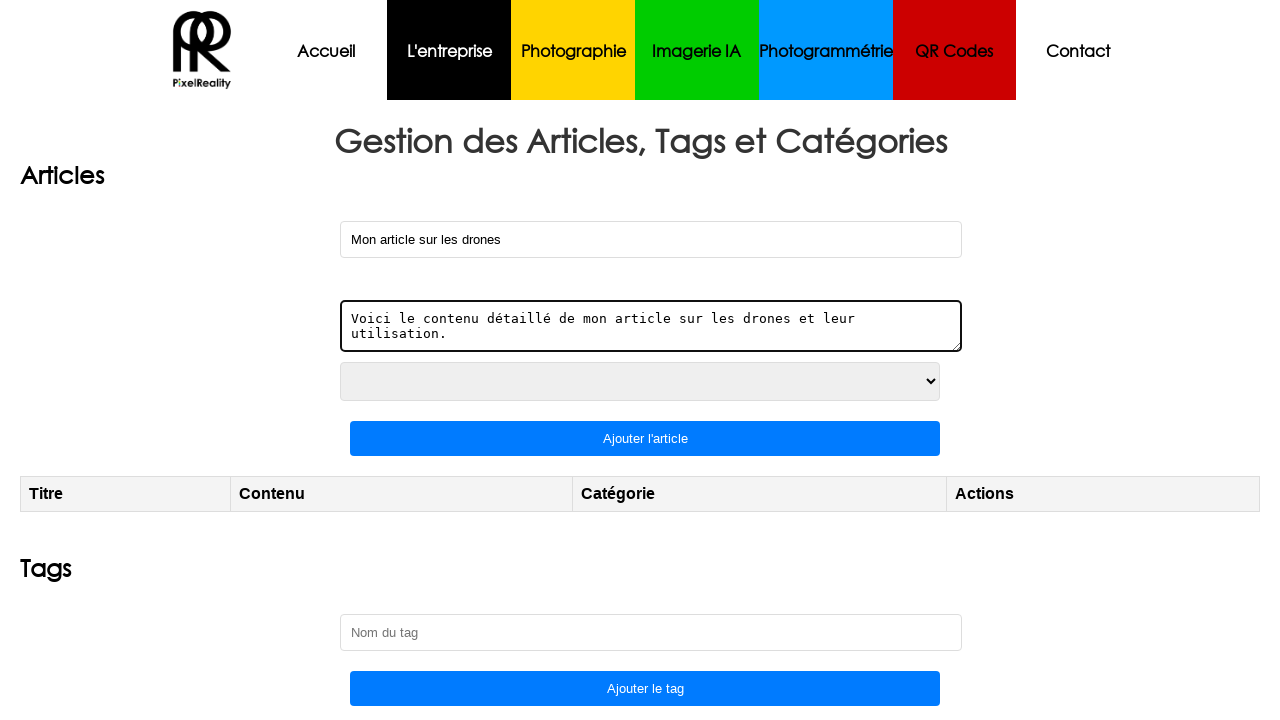

Clicked 'Ajouter l'article' button to submit article at (645, 438) on internal:role=button[name="Ajouter l'article"i]
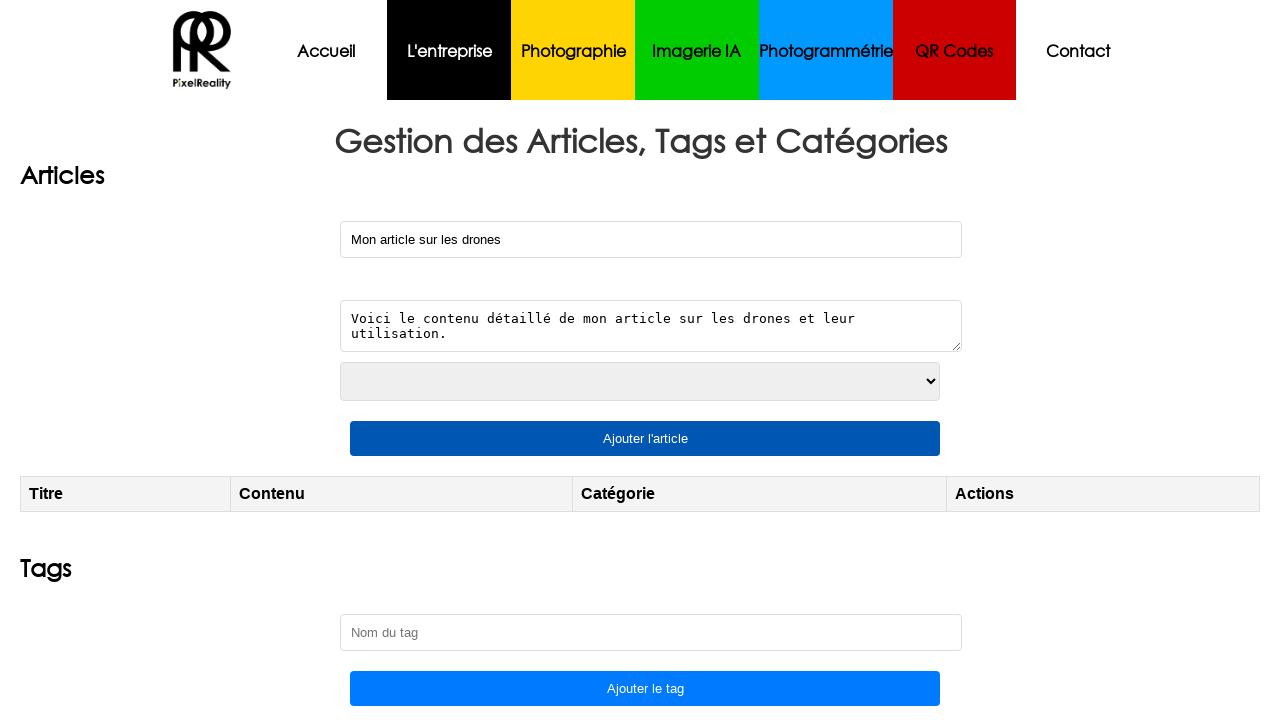

Clicked on tag name input field at (651, 632) on internal:attr=[placeholder="Nom du tag"i]
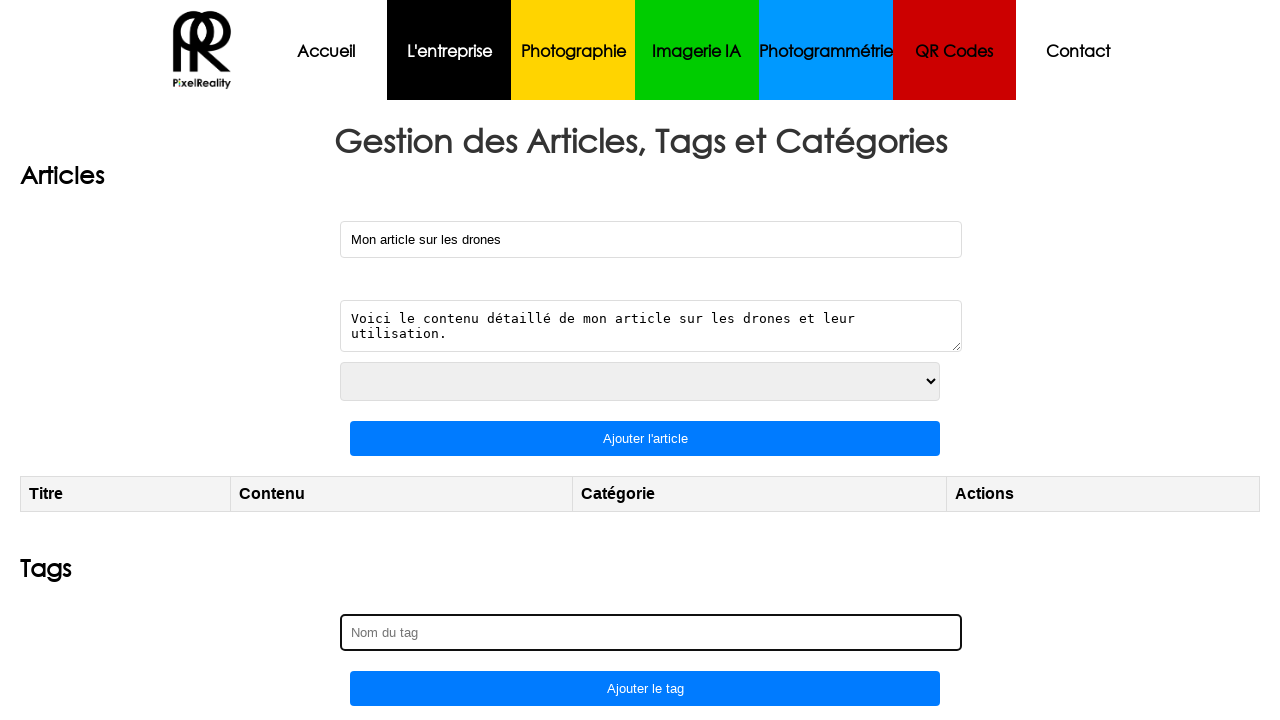

Filled tag name with 'Technologie' on internal:attr=[placeholder="Nom du tag"i]
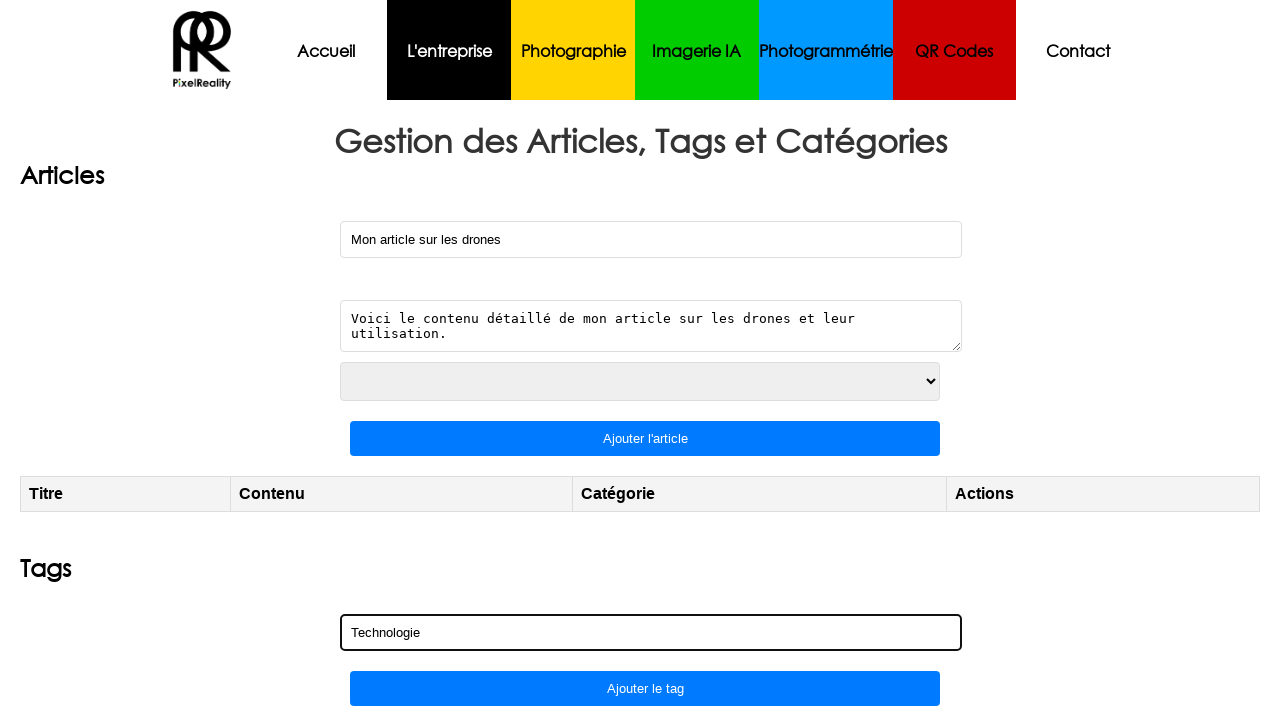

Clicked 'Ajouter le tag' button to submit tag at (645, 688) on internal:role=button[name="Ajouter le tag"i]
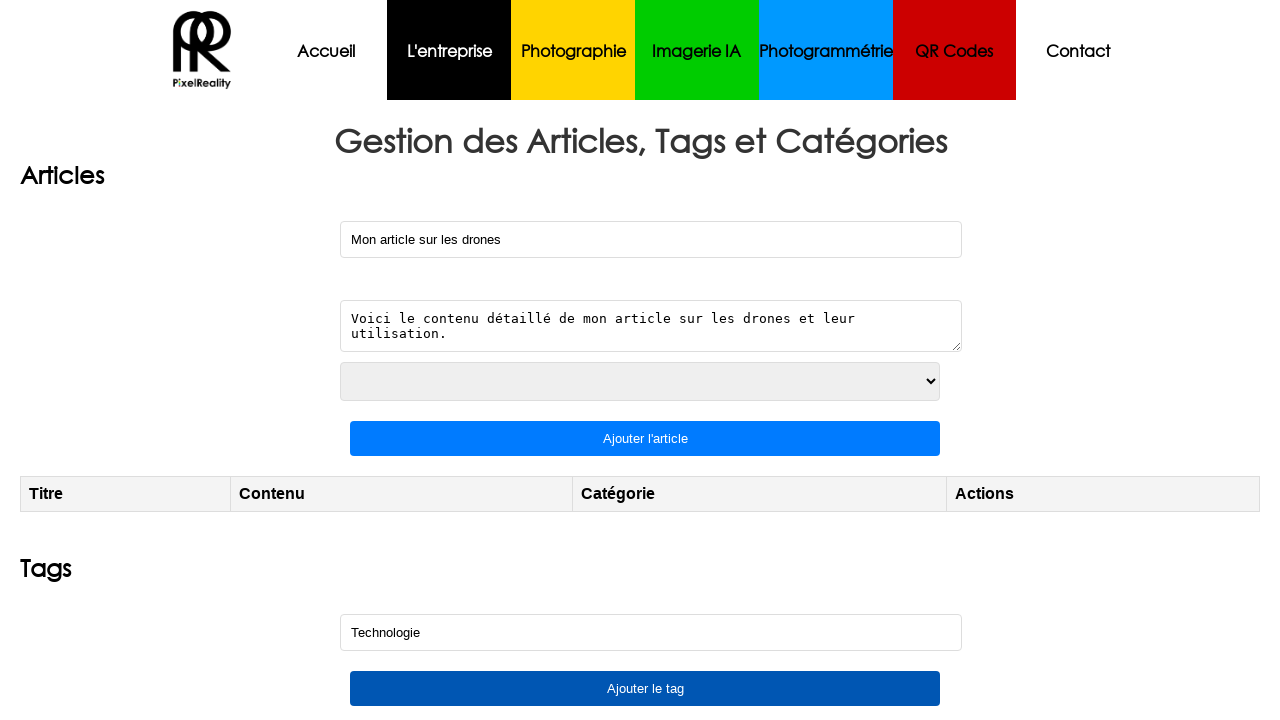

Clicked on category name input field at (651, 360) on internal:attr=[placeholder="Nom de la catégorie"i]
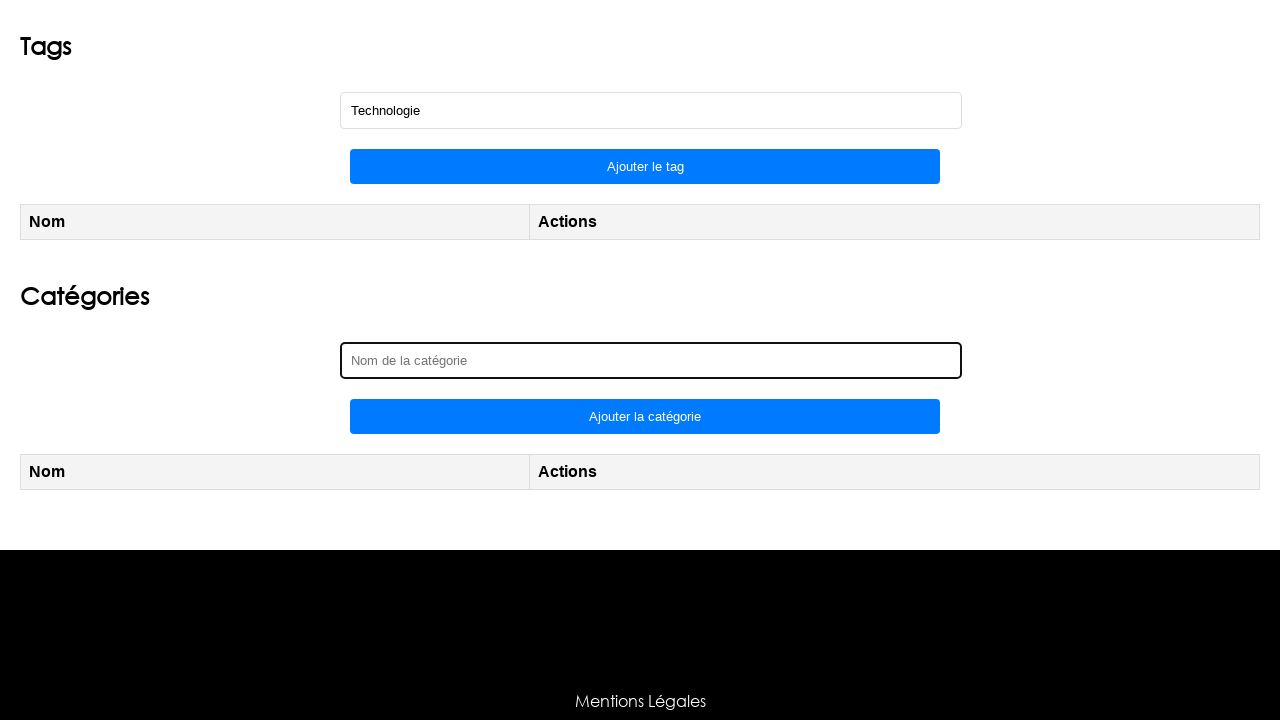

Filled category name with 'Drones professionnels' on internal:attr=[placeholder="Nom de la catégorie"i]
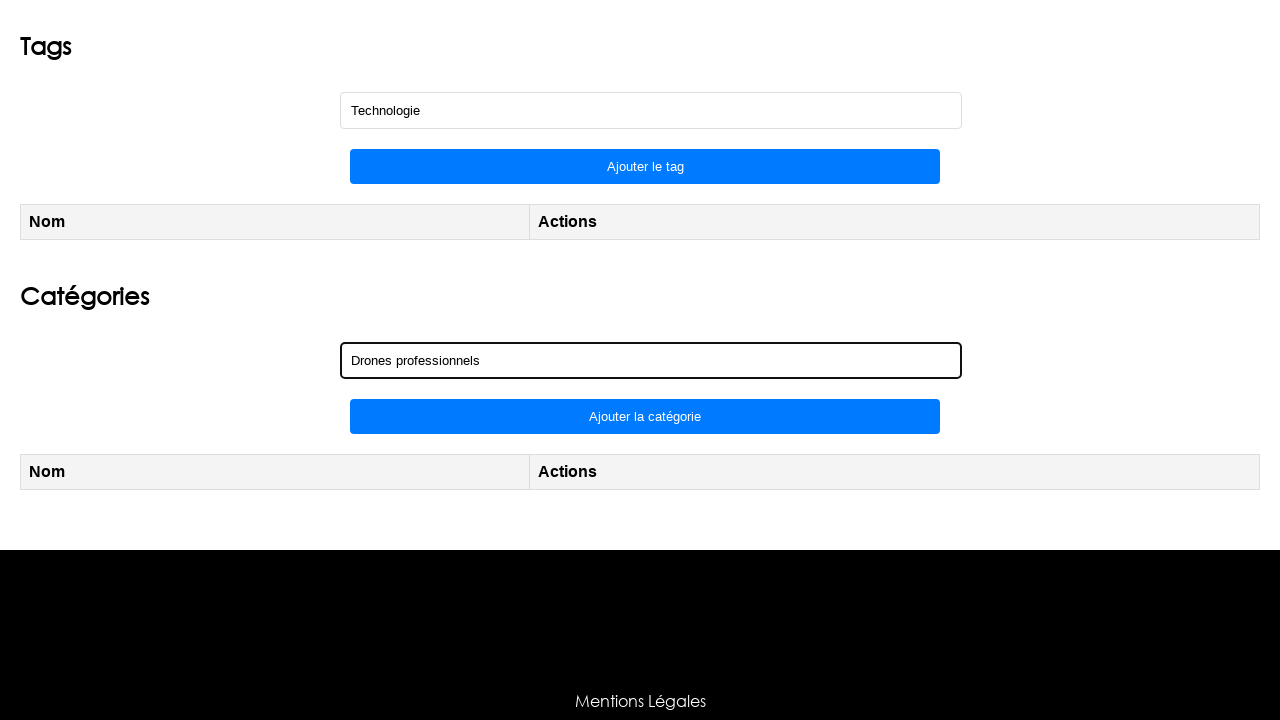

Clicked 'Ajouter la catégorie' button to submit category at (645, 416) on internal:role=button[name="Ajouter la catégorie"i]
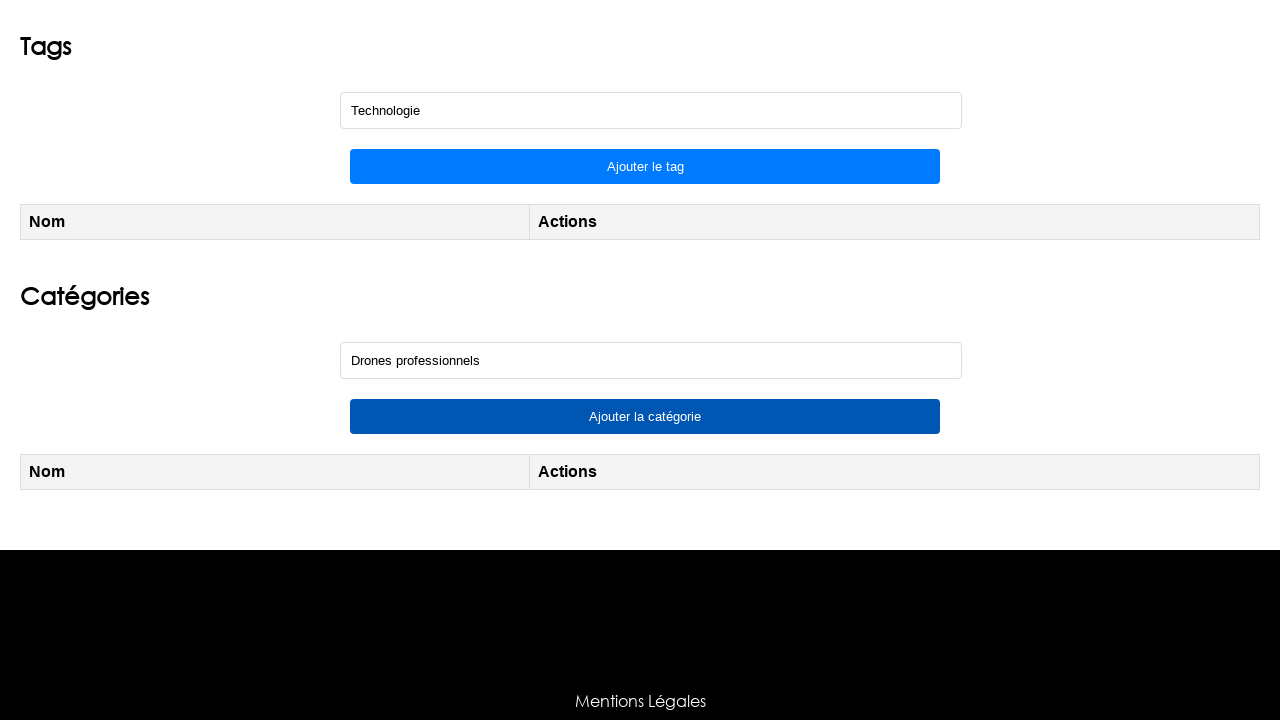

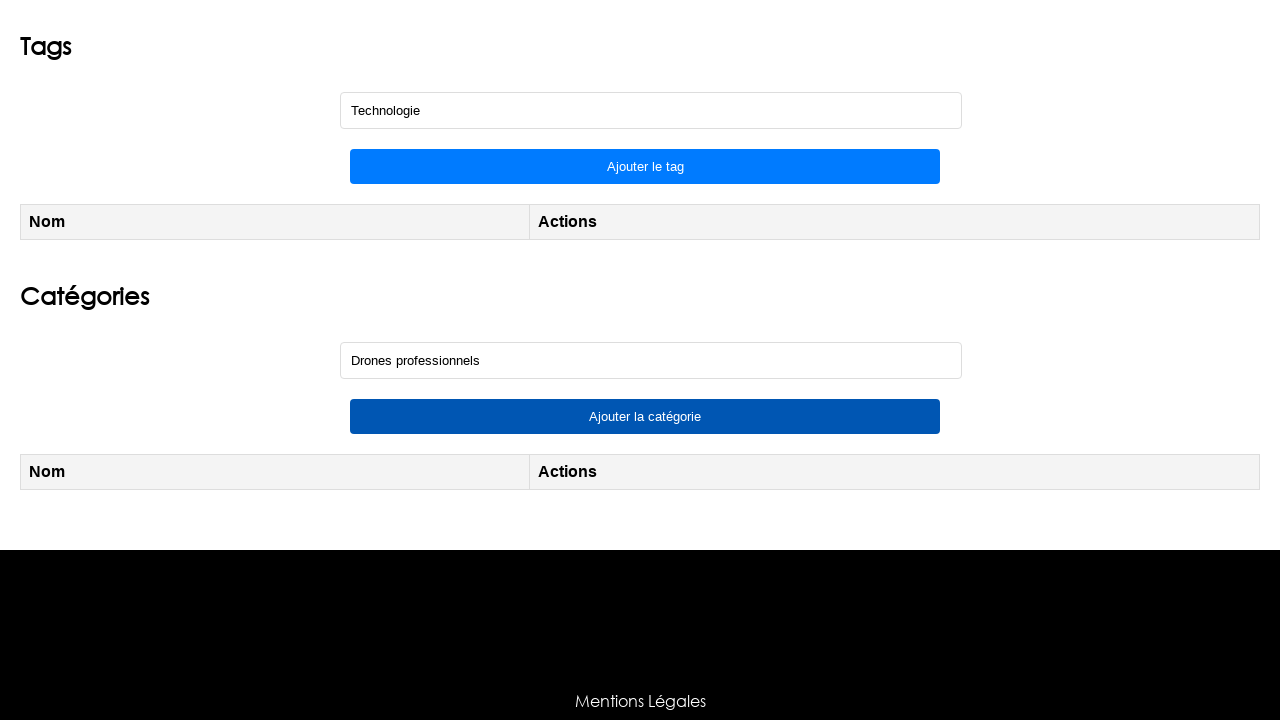